Tests autocomplete/autosuggest functionality by typing a partial country name, selecting "India" from the dropdown suggestions, and verifying the selection was applied correctly.

Starting URL: https://rahulshettyacademy.com/dropdownsPractise/

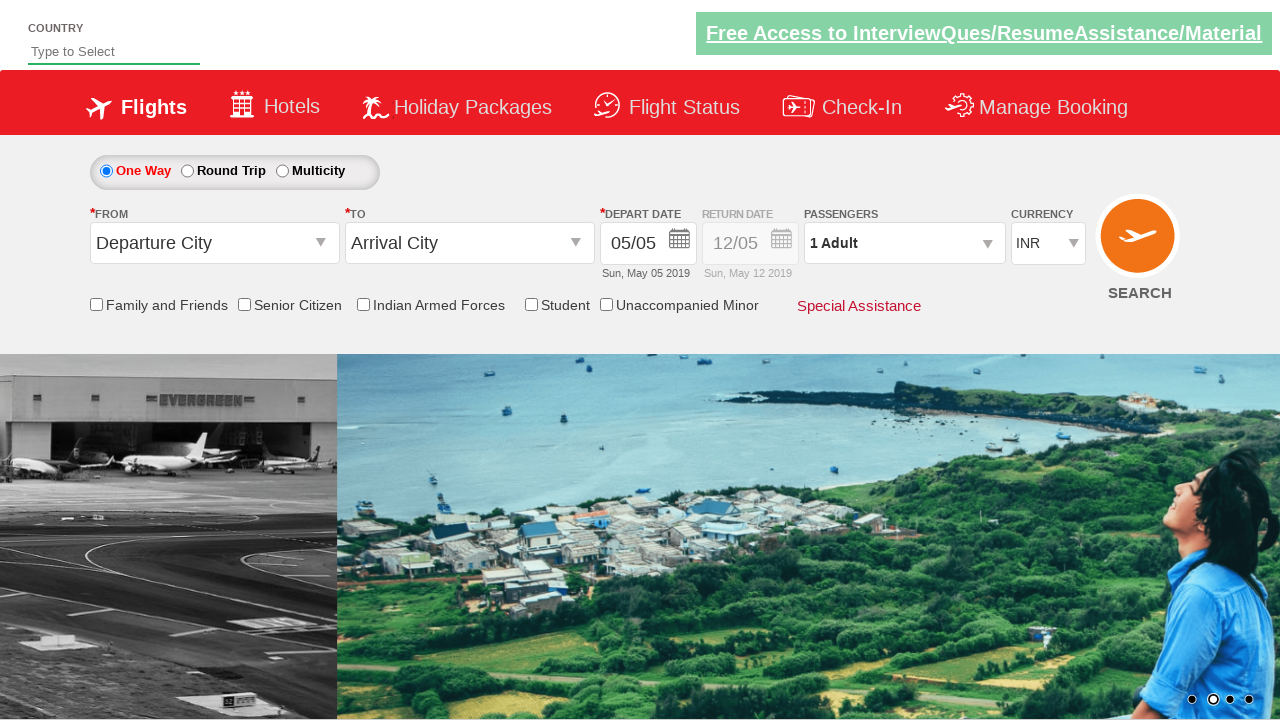

Typed 'ind' into autosuggest field to trigger dropdown on #autosuggest
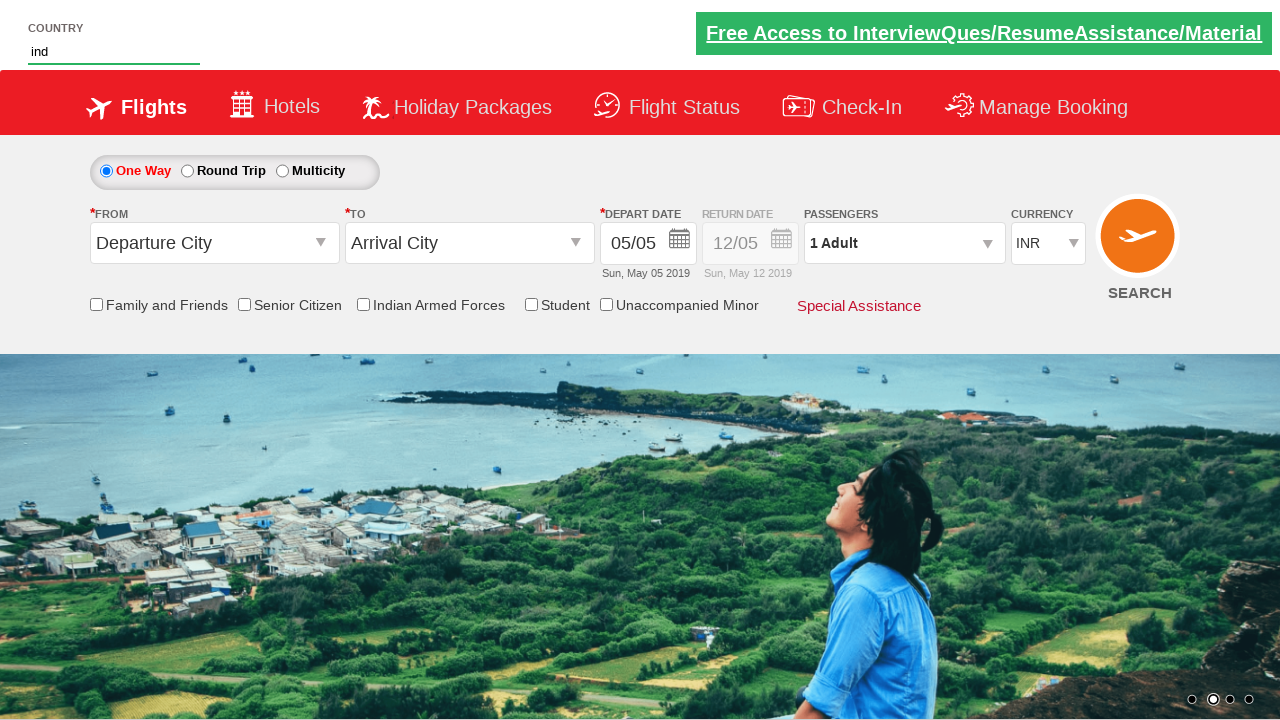

Autocomplete suggestions dropdown appeared
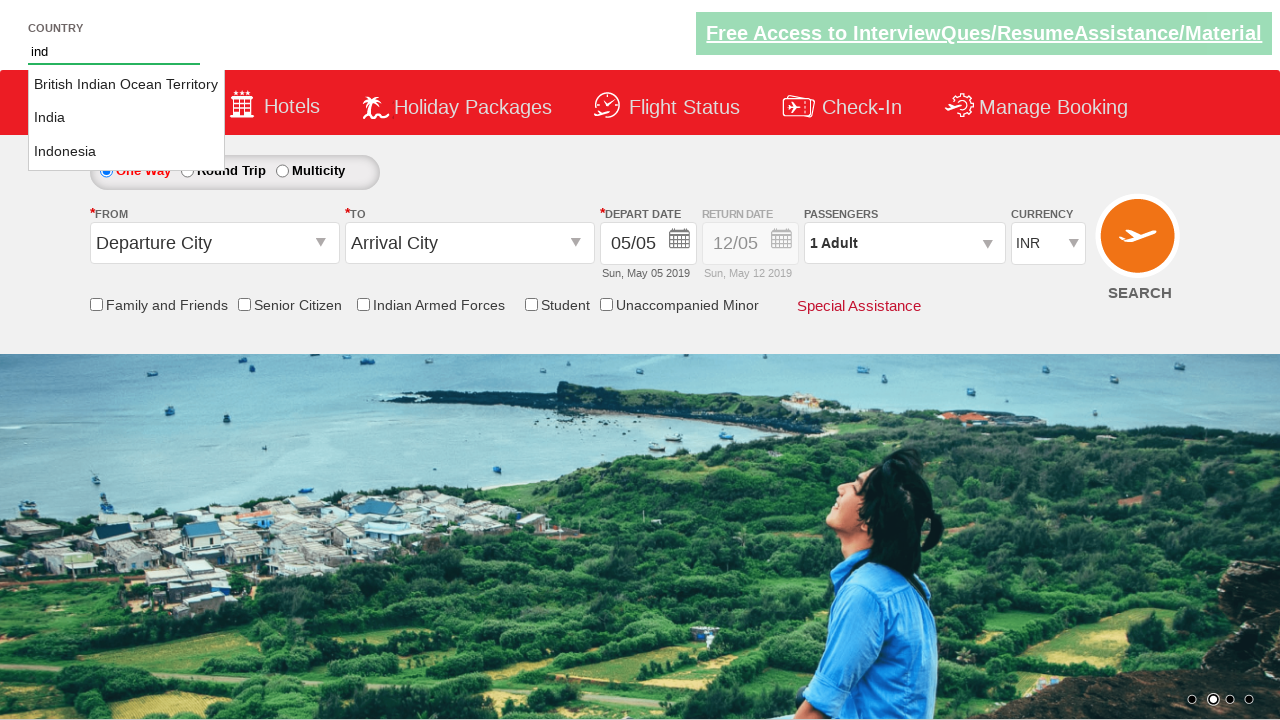

Selected 'India' from autosuggest dropdown at (126, 118) on li.ui-menu-item a >> nth=1
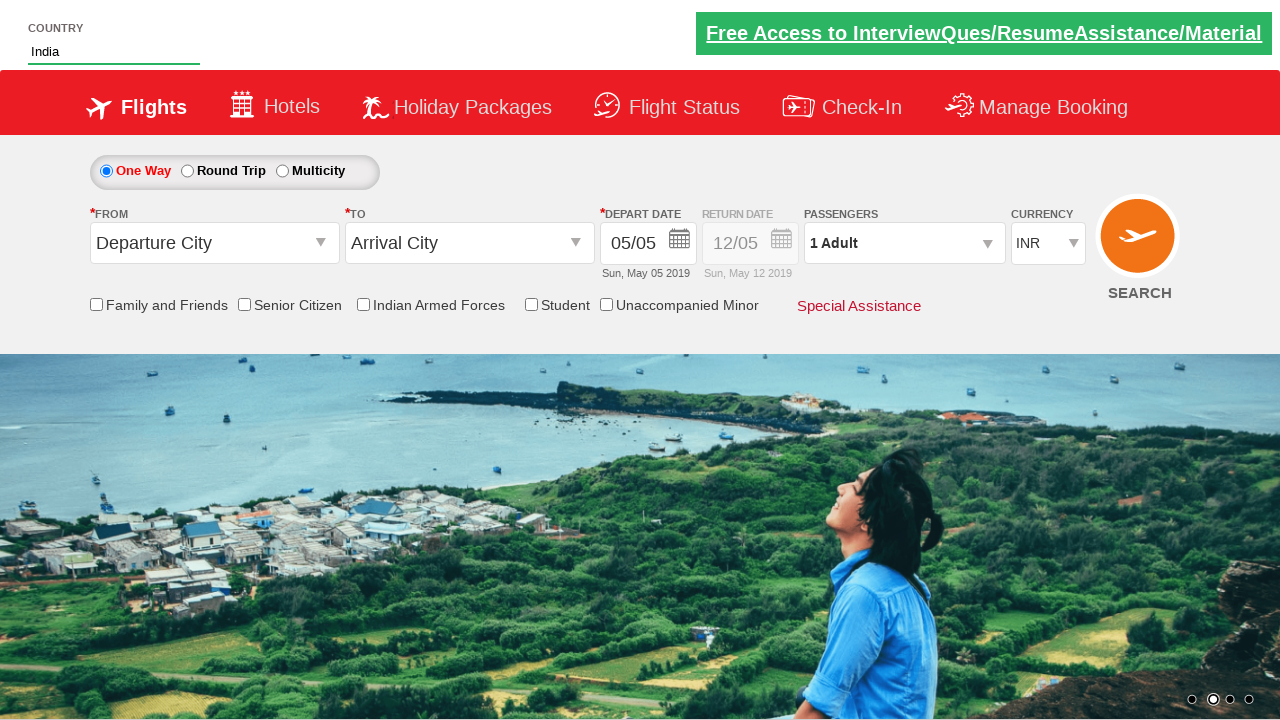

Verified that 'India' was correctly selected in autosuggest field
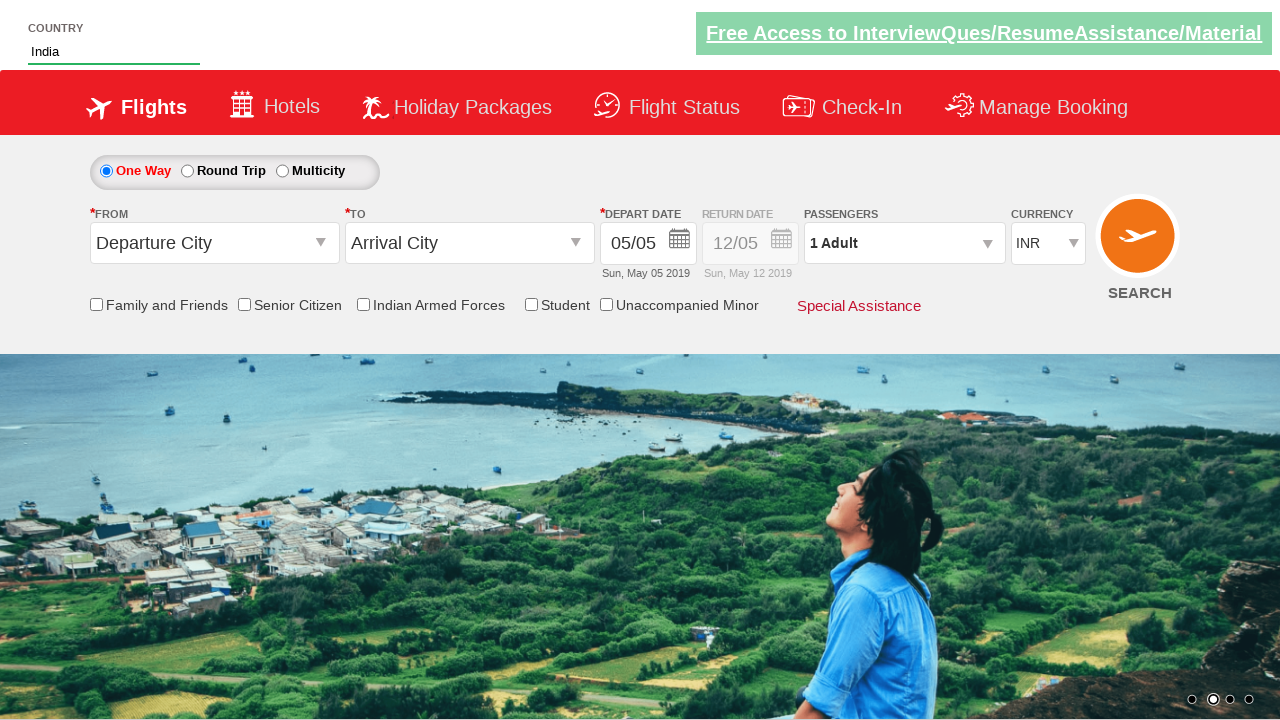

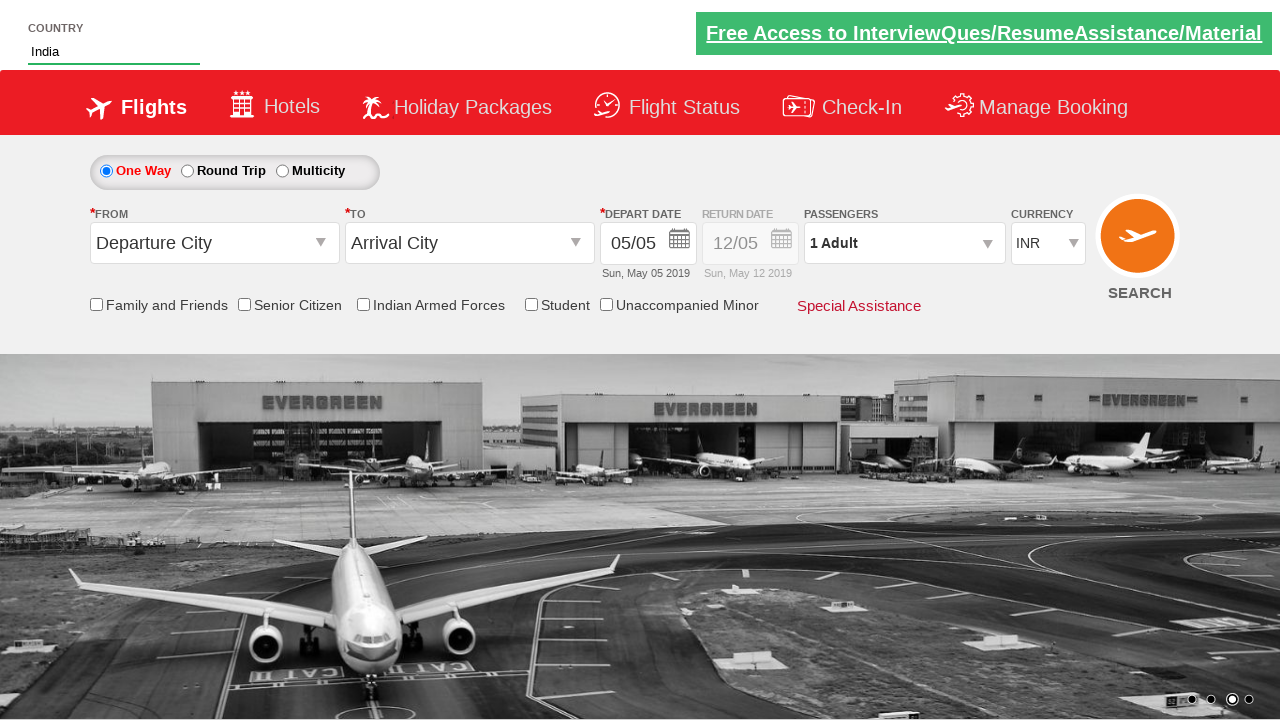